Tests copy-paste keyboard functionality by entering text in the first name field, selecting all and copying it, then pasting into the last name field

Starting URL: https://grotechminds.com/registration/

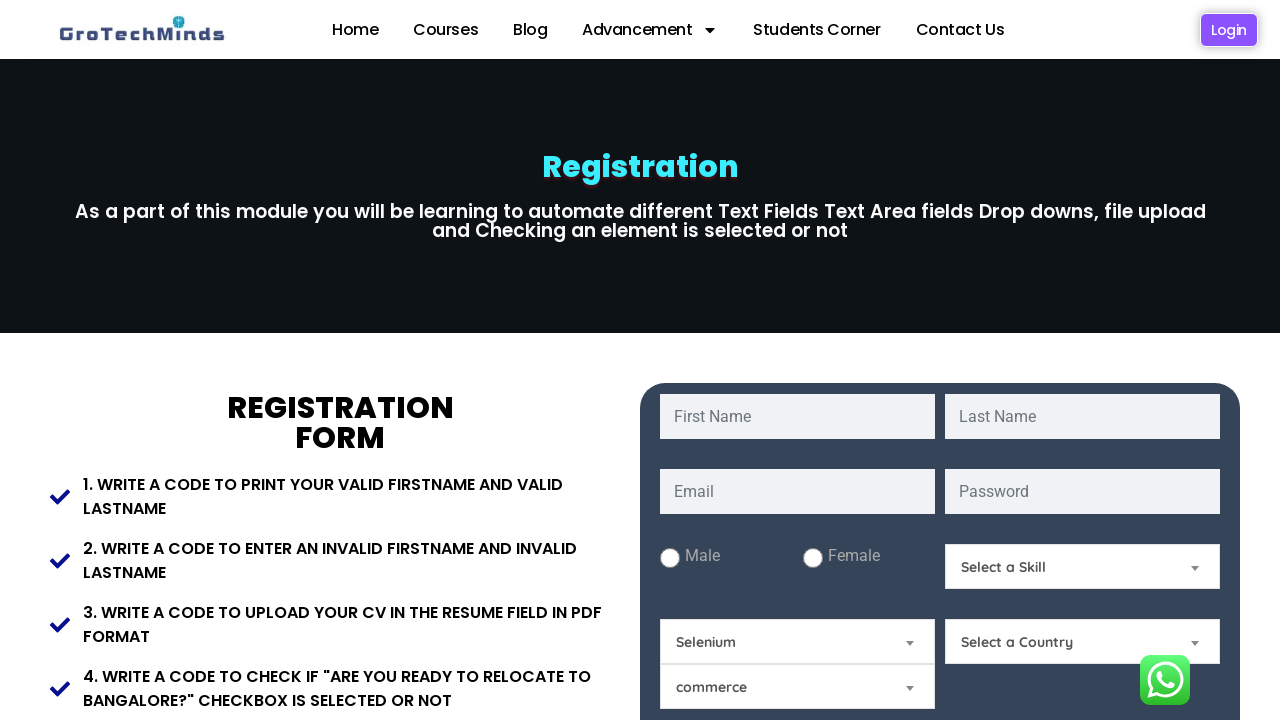

Filled first name field with 'rama' on input[name='fname']
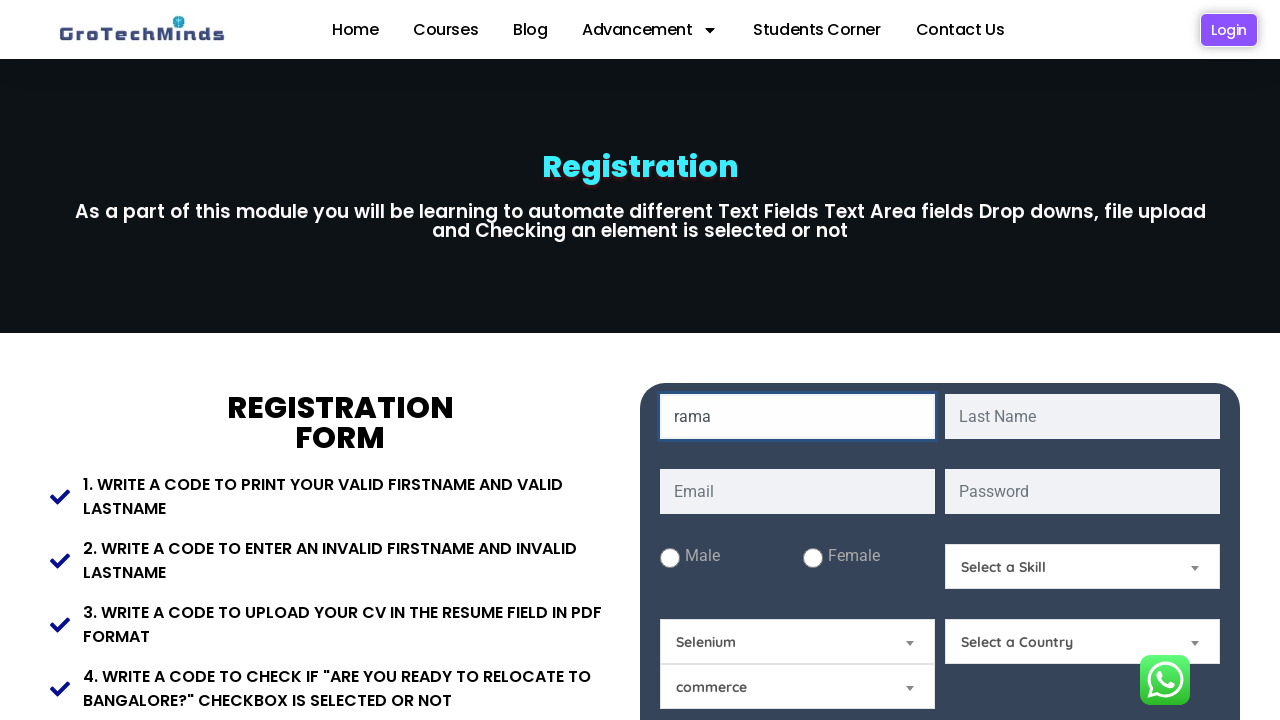

Clicked on first name field to focus it at (798, 416) on input[name='fname']
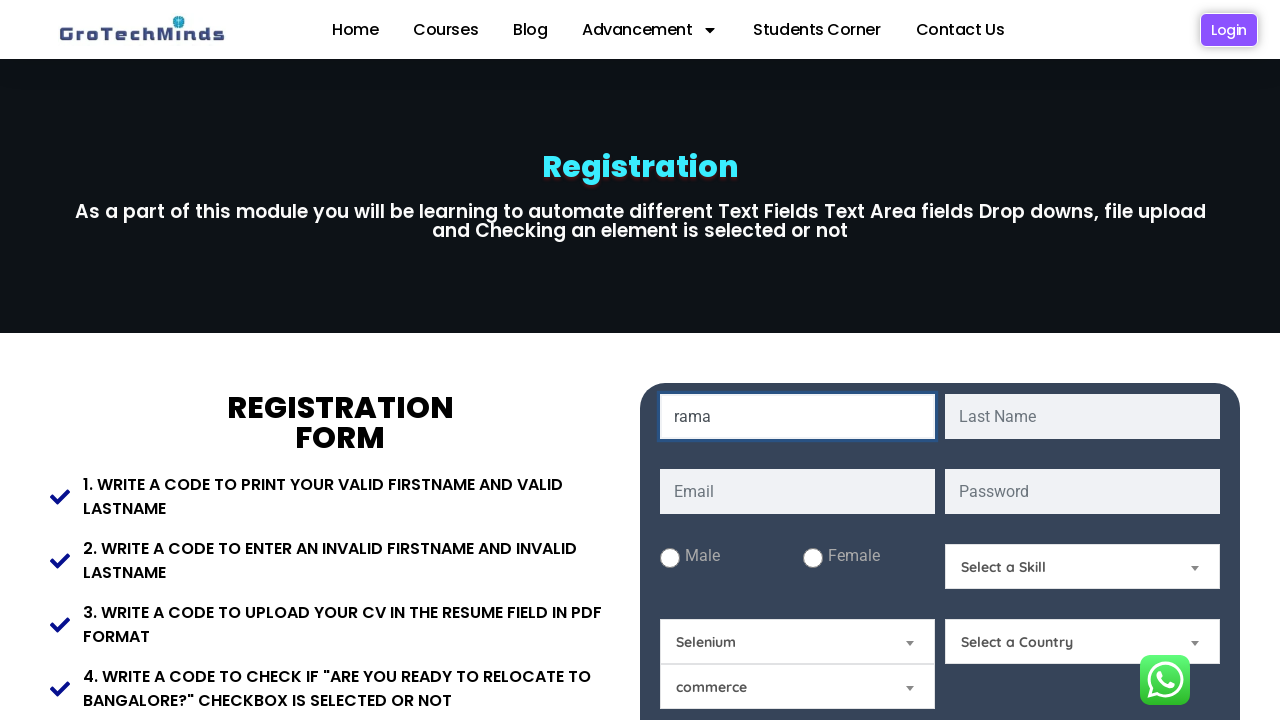

Selected all text in first name field using Ctrl+A
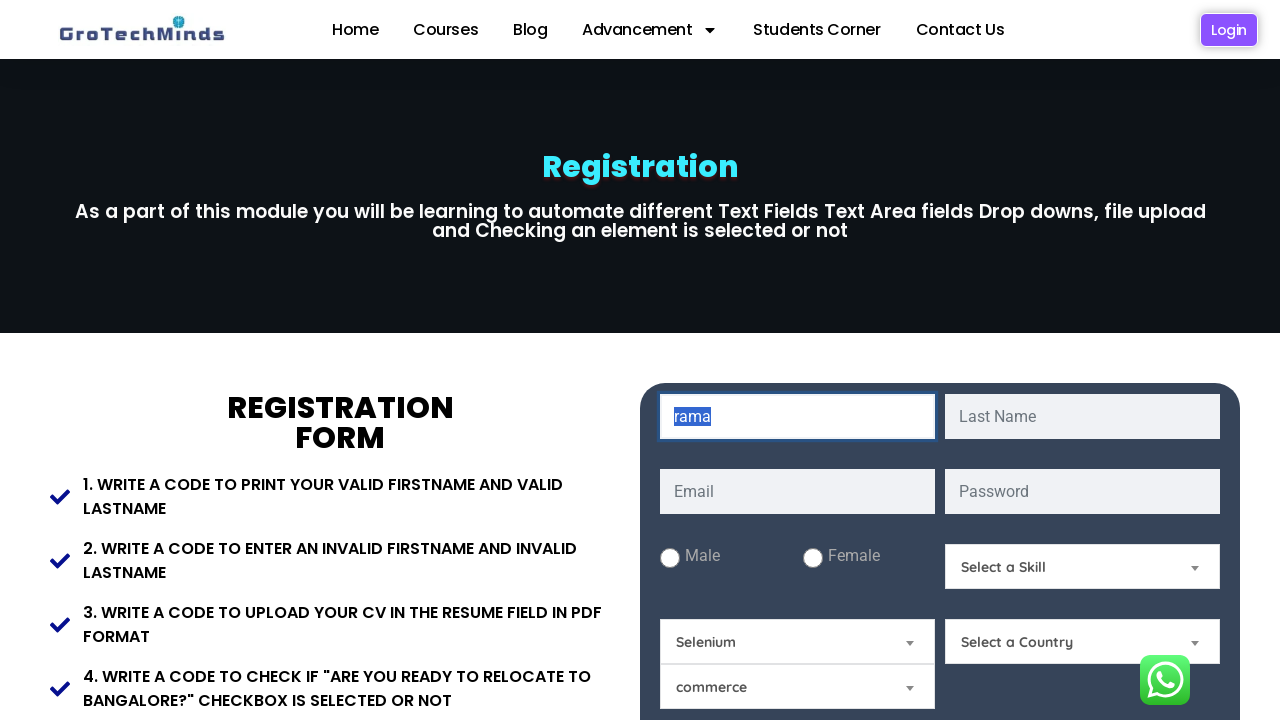

Copied selected text from first name field using Ctrl+C
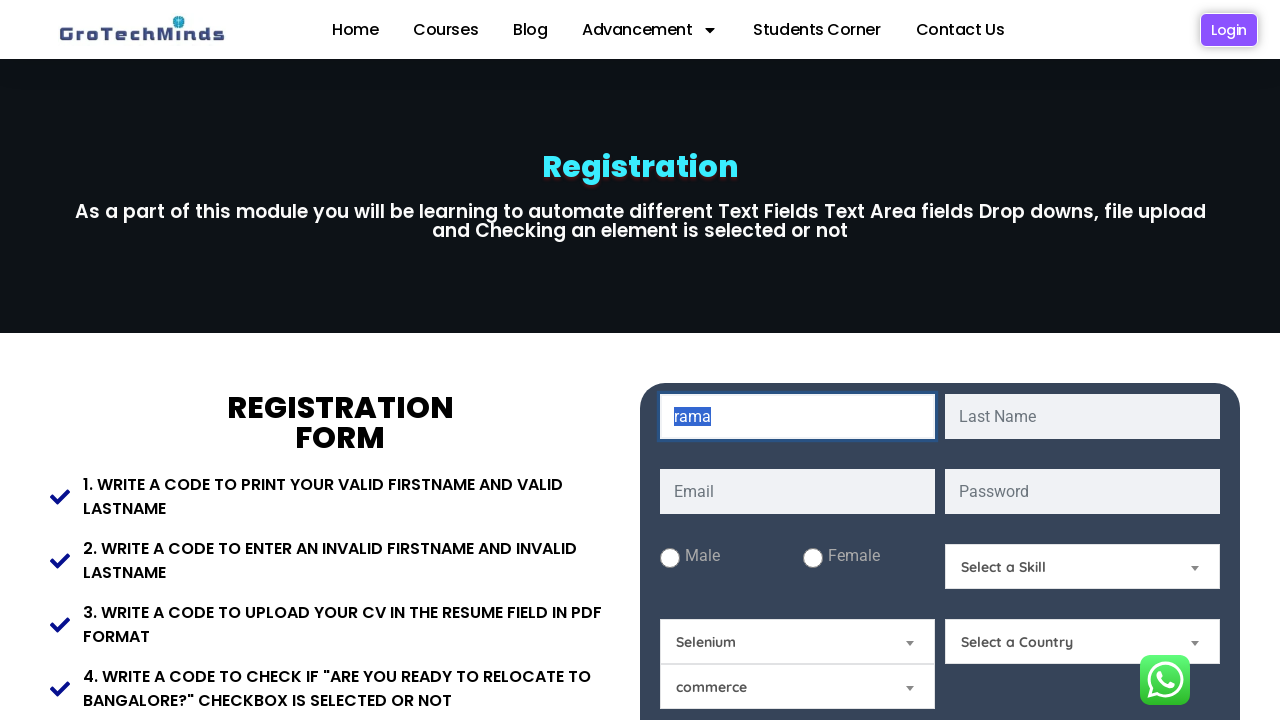

Clicked on last name field to focus it at (1082, 416) on input[name='lname']
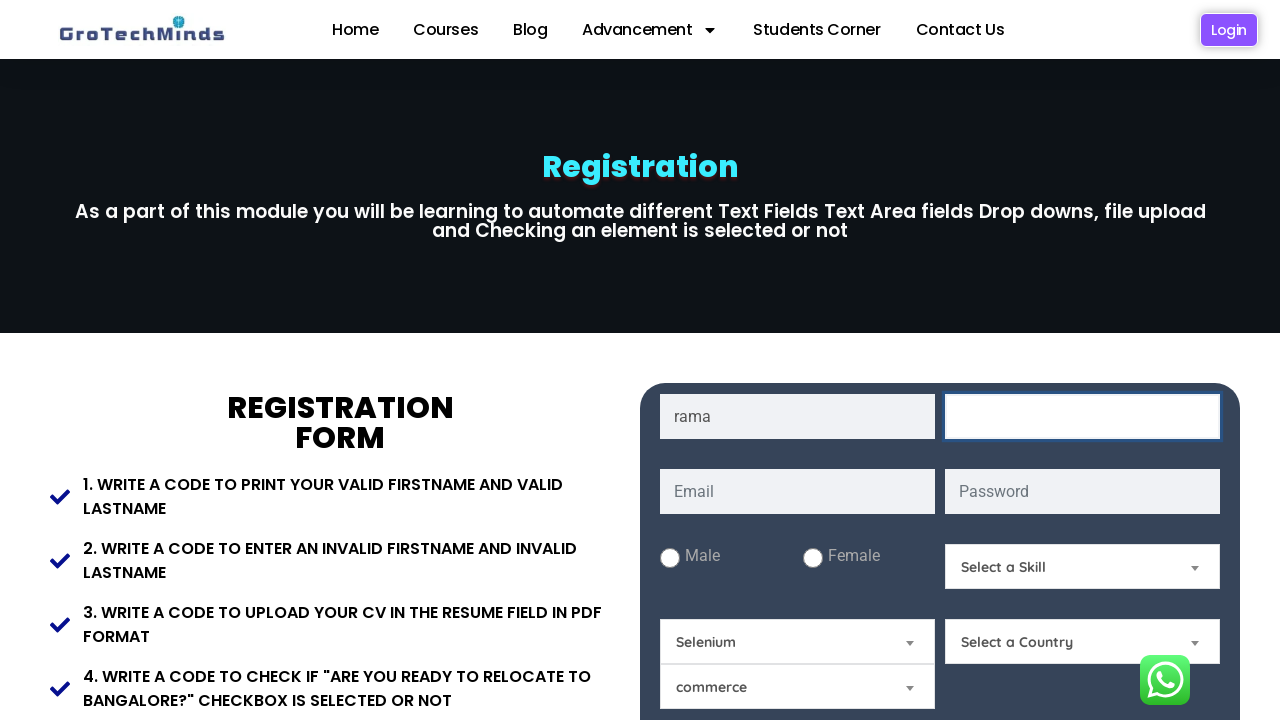

Pasted copied text into last name field using Ctrl+V
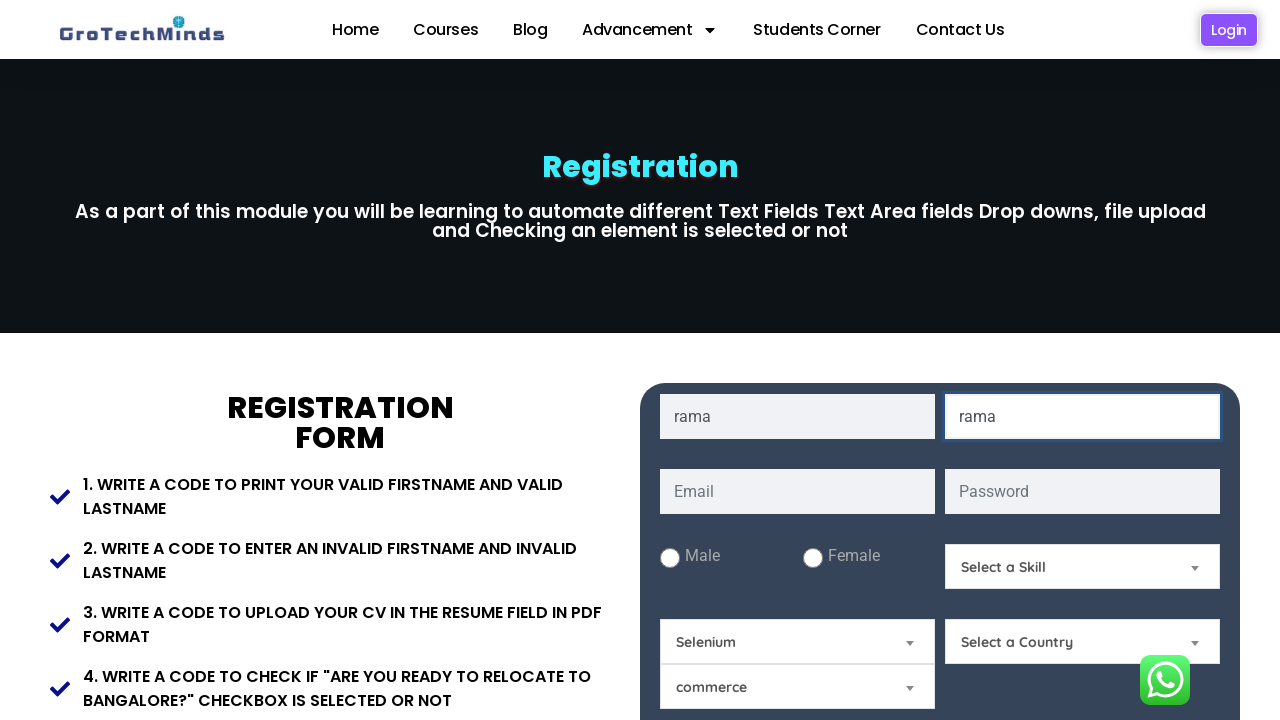

Waited 500ms to verify paste action completed
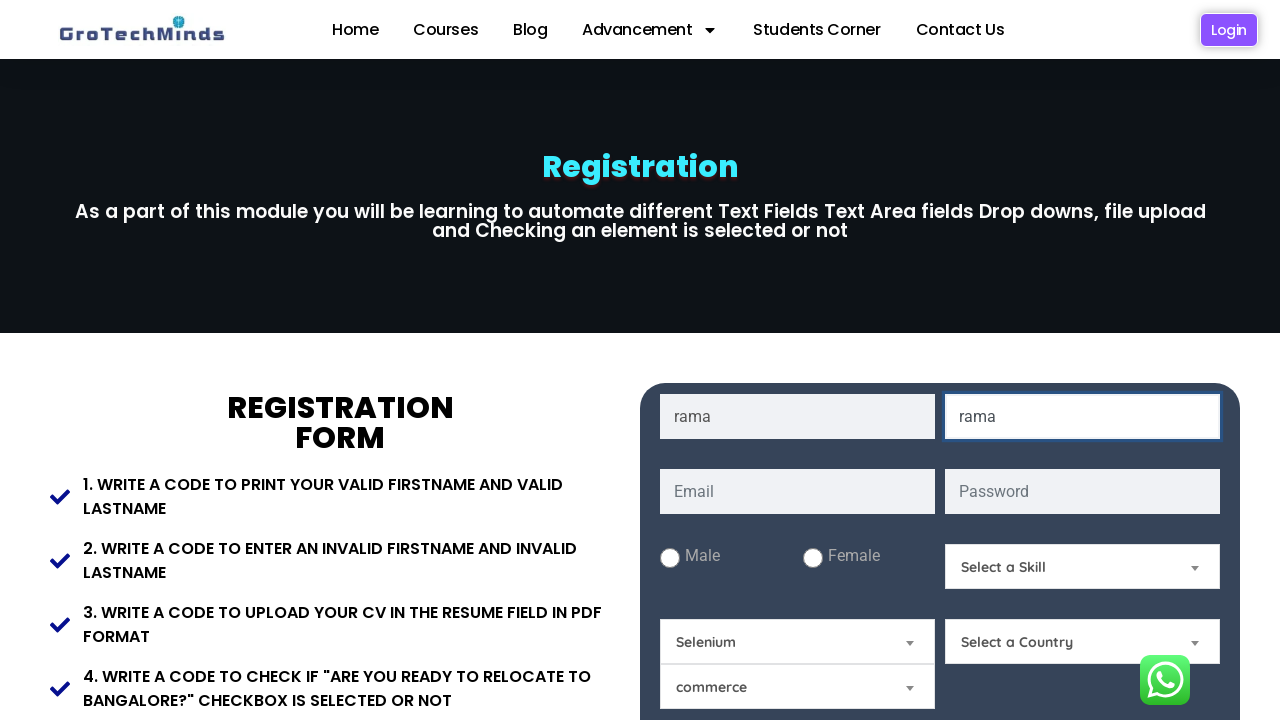

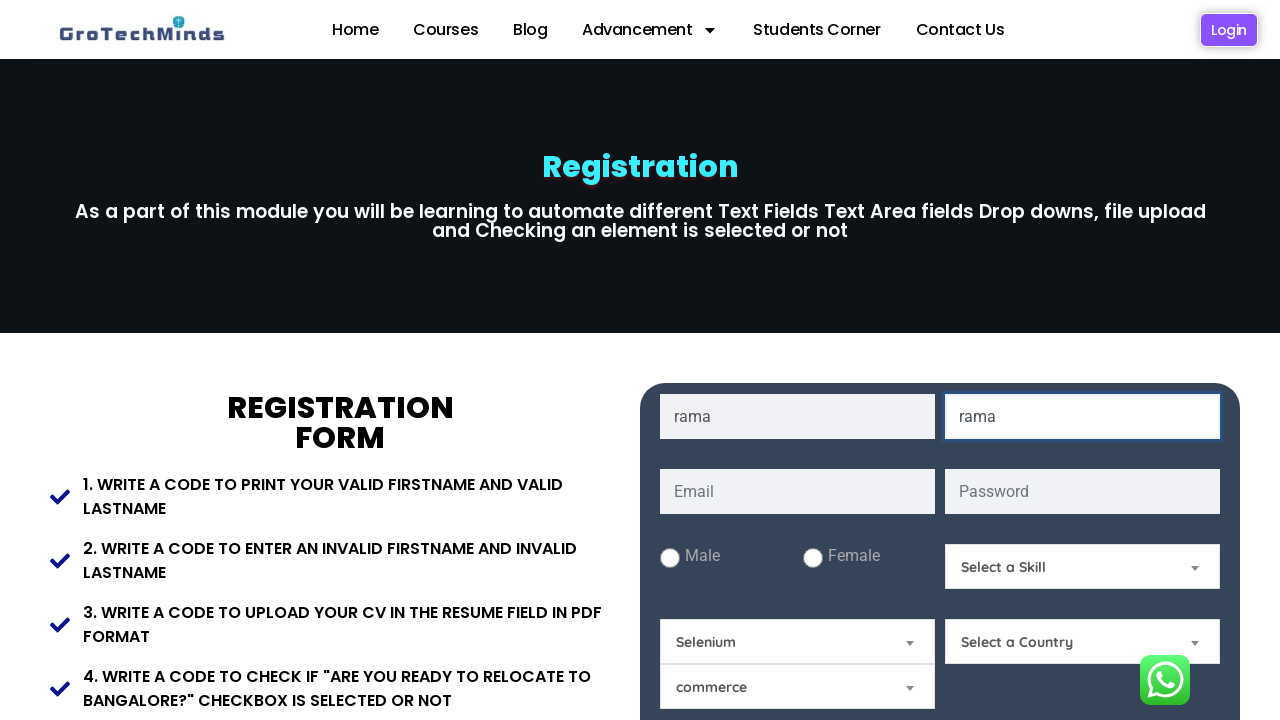